Tests the text box form with XPath locators, filling all fields and verifying the output

Starting URL: https://demoqa.com/

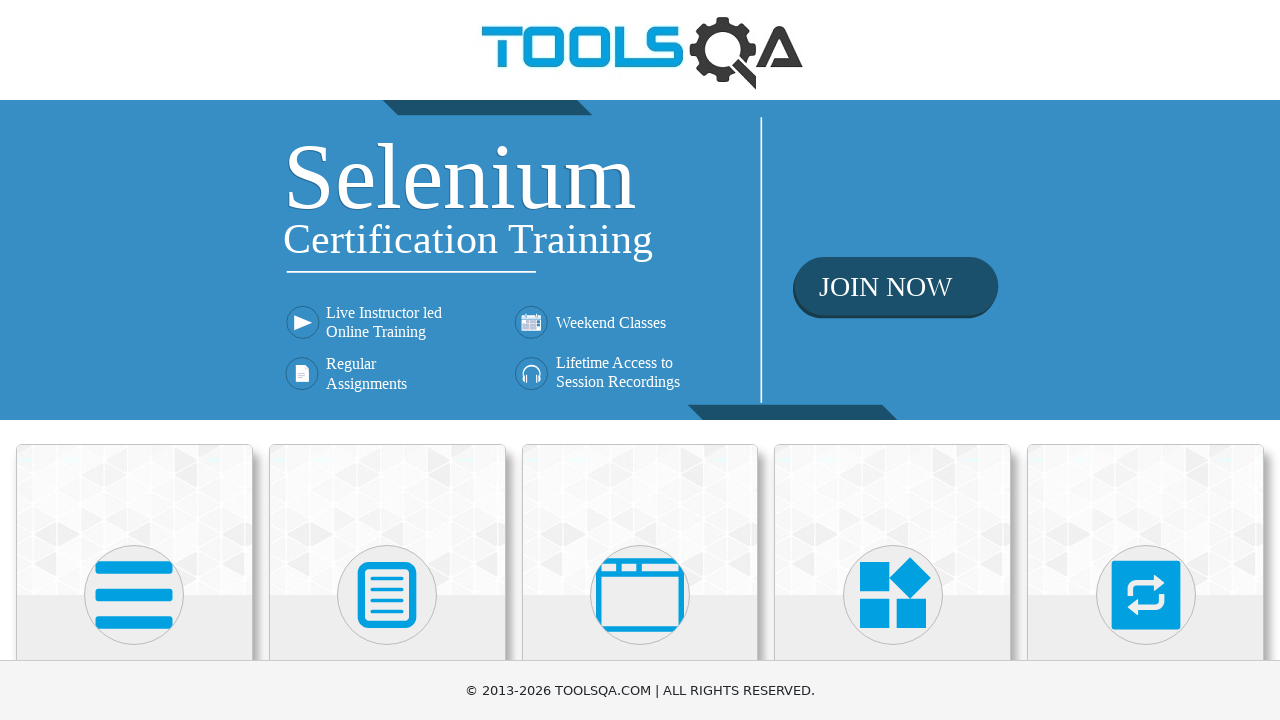

Clicked on Elements heading at (134, 360) on xpath=//h5[1]
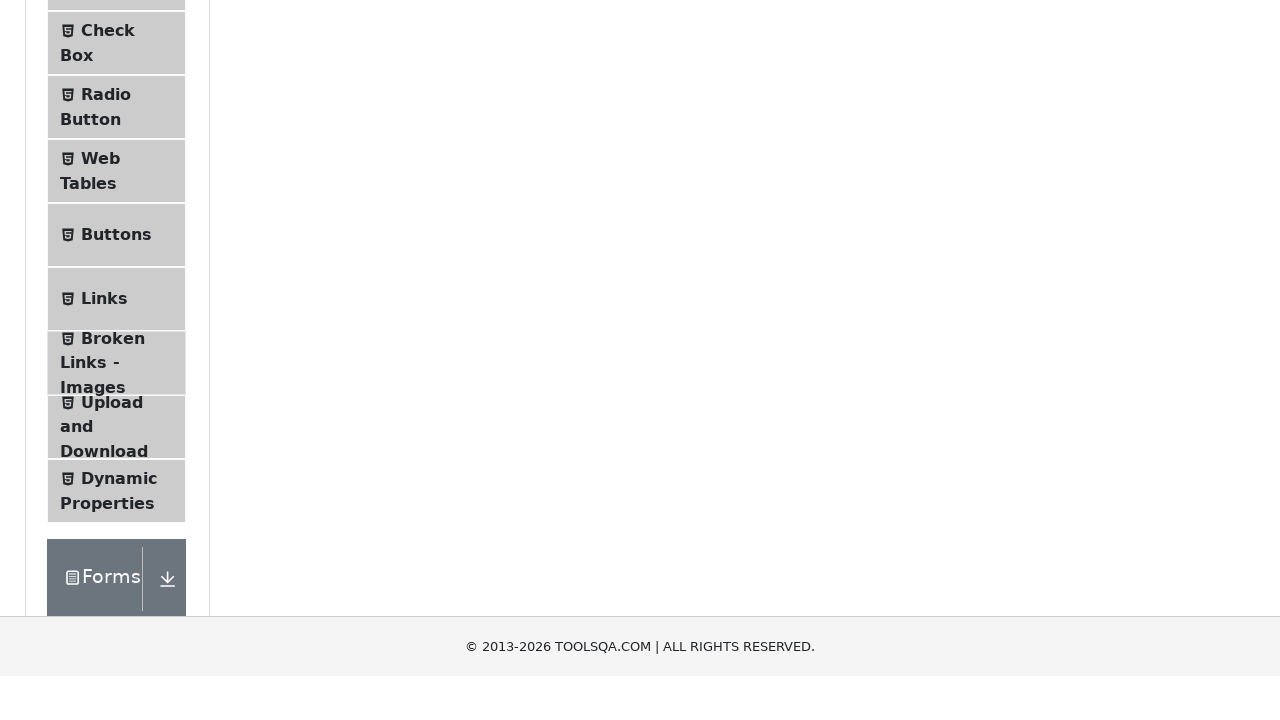

Clicked on Text Box menu item at (119, 261) on xpath=//span[text()='Text Box']
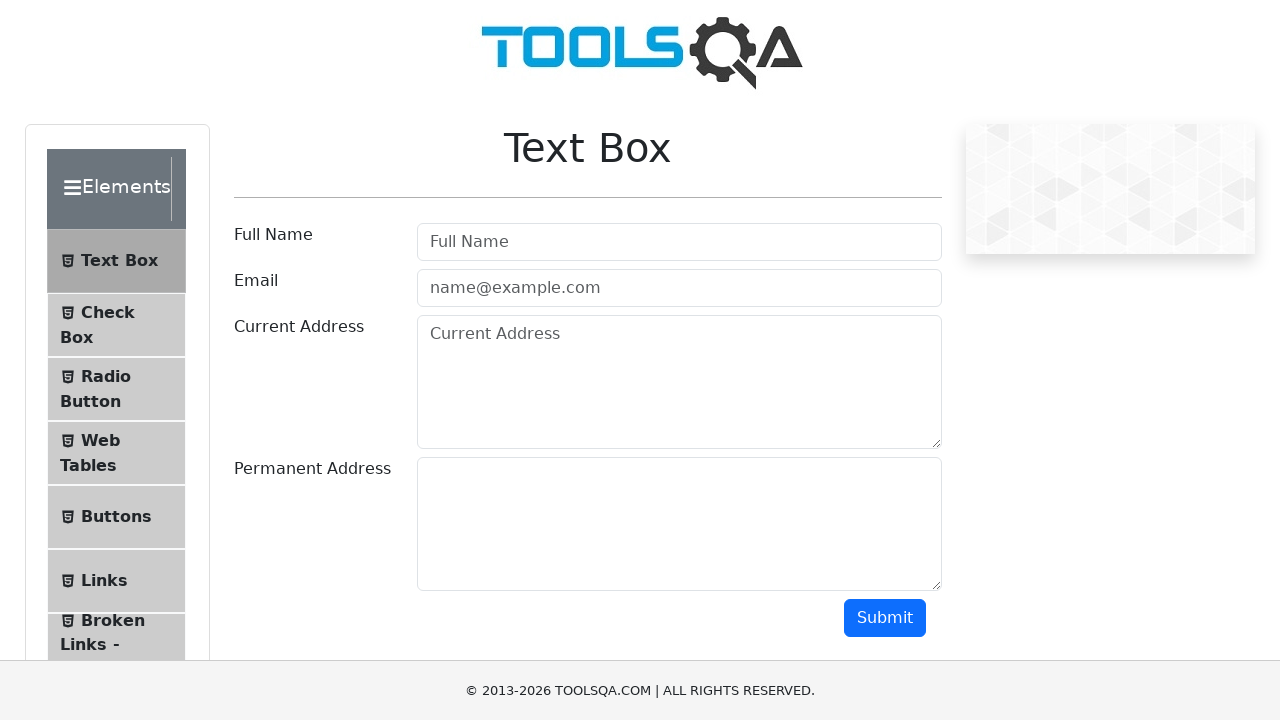

Filled in full name field with 'Nat' on input[placeholder='Full Name']
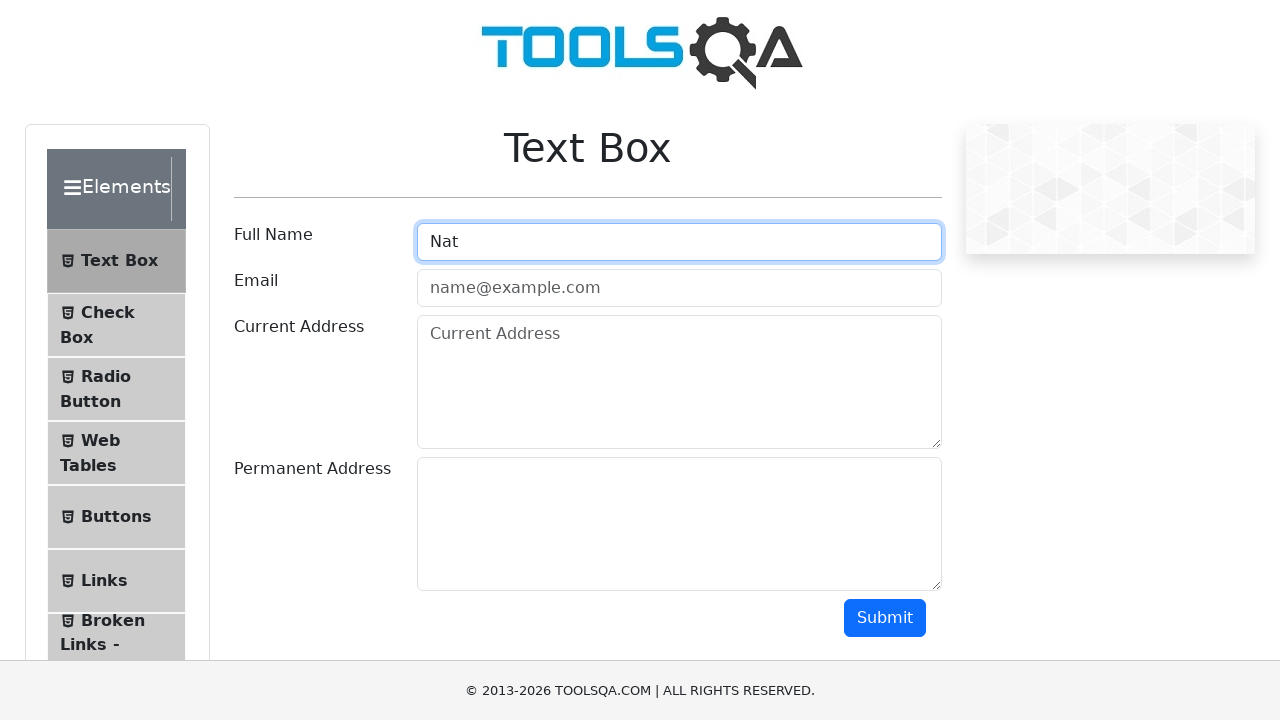

Filled in email field with 'new@new.new' on #userEmail
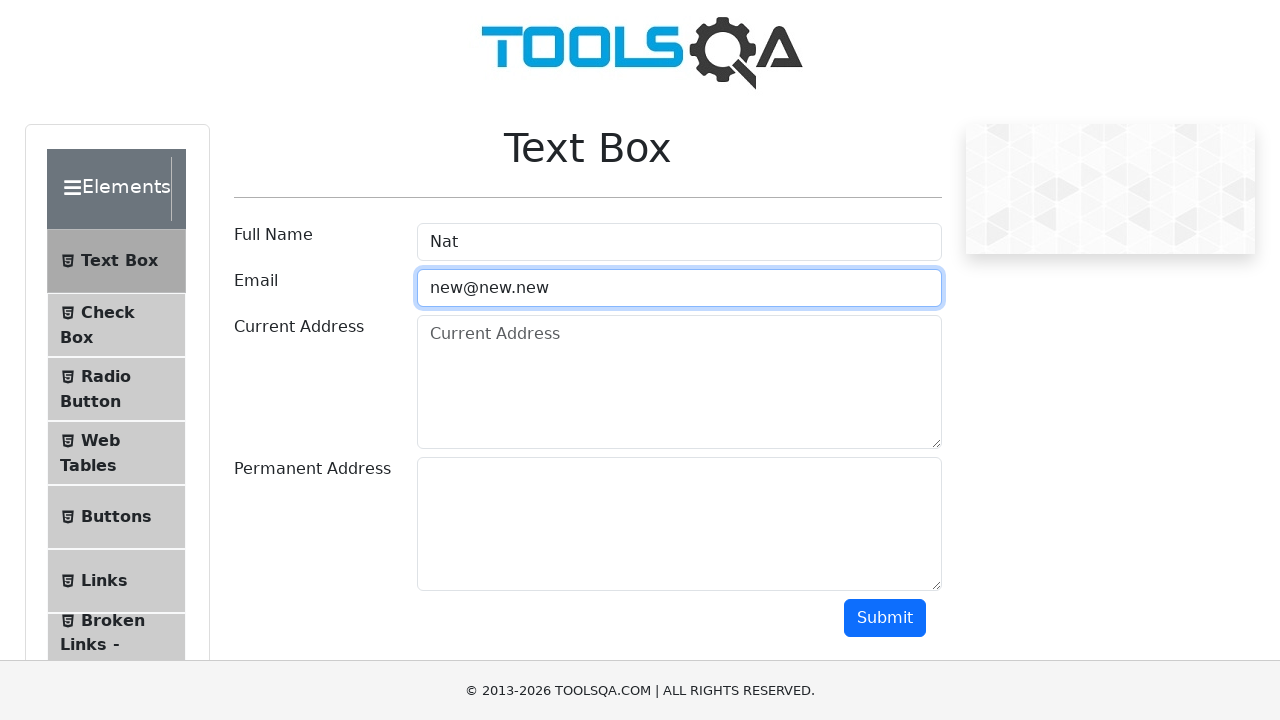

Filled in current address field with 'USA' on #currentAddress
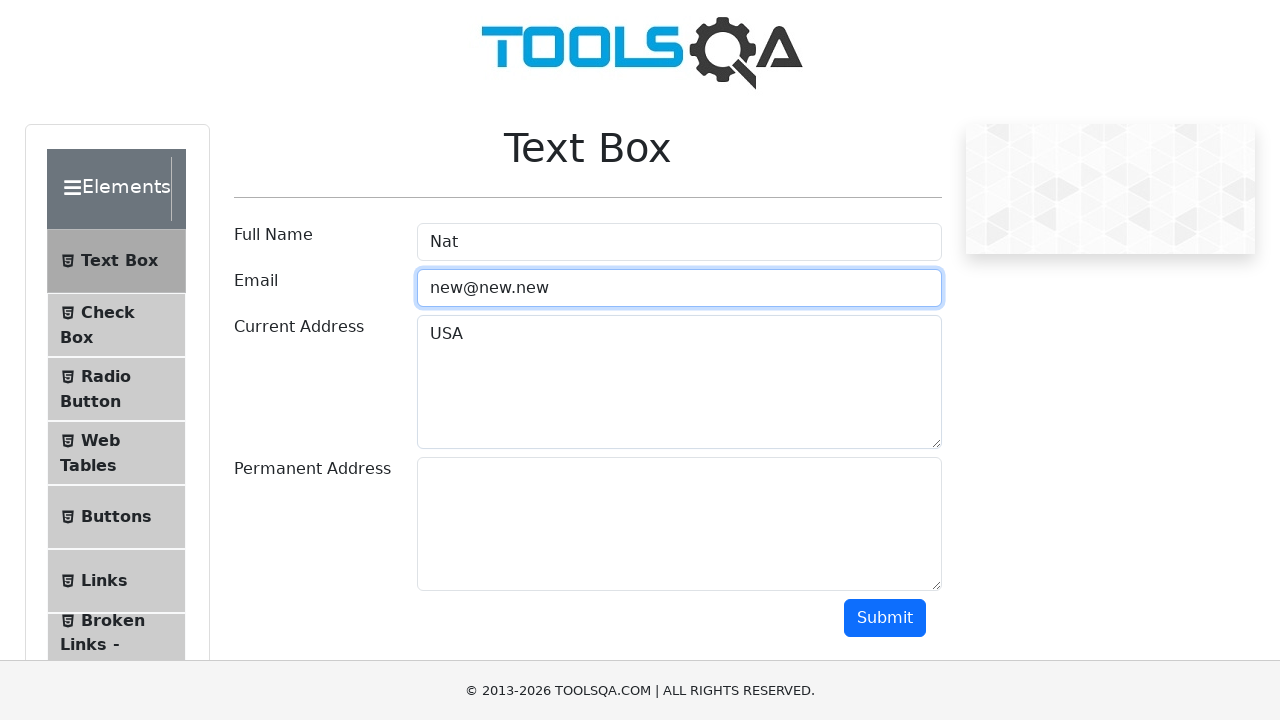

Filled in permanent address field with 'NY' on #permanentAddress
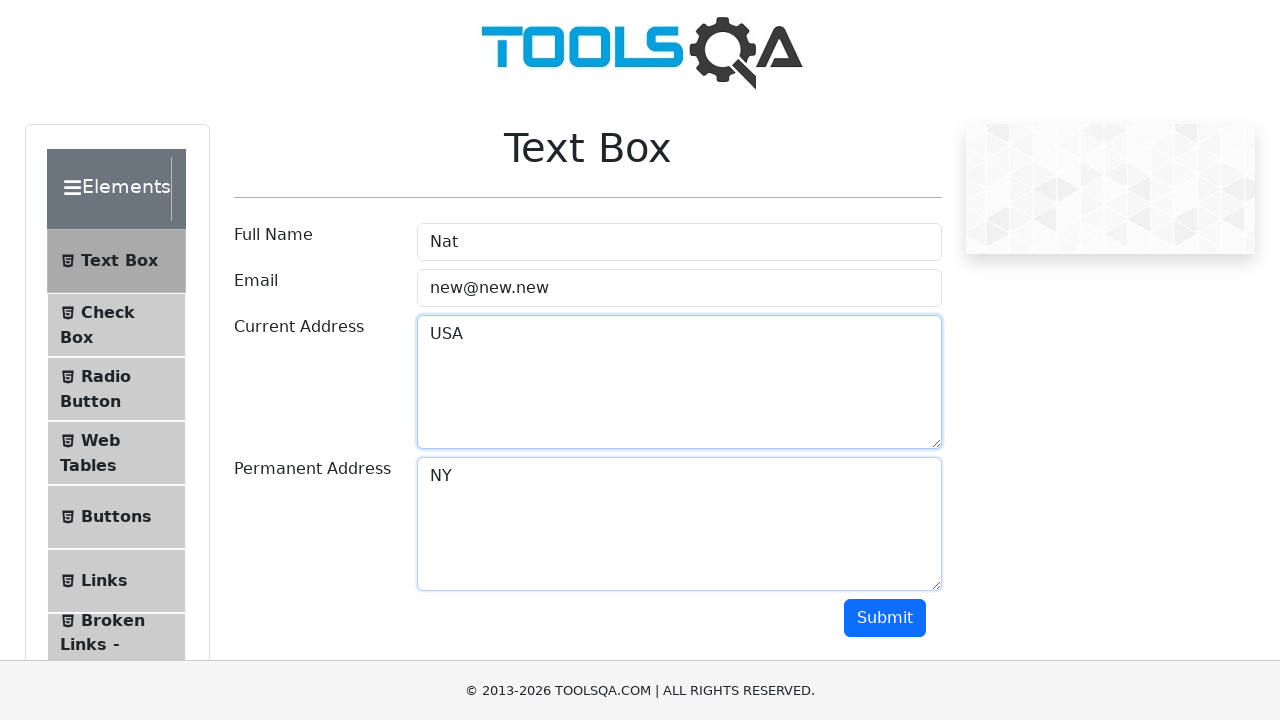

Clicked submit button to submit the form at (885, 618) on #submit
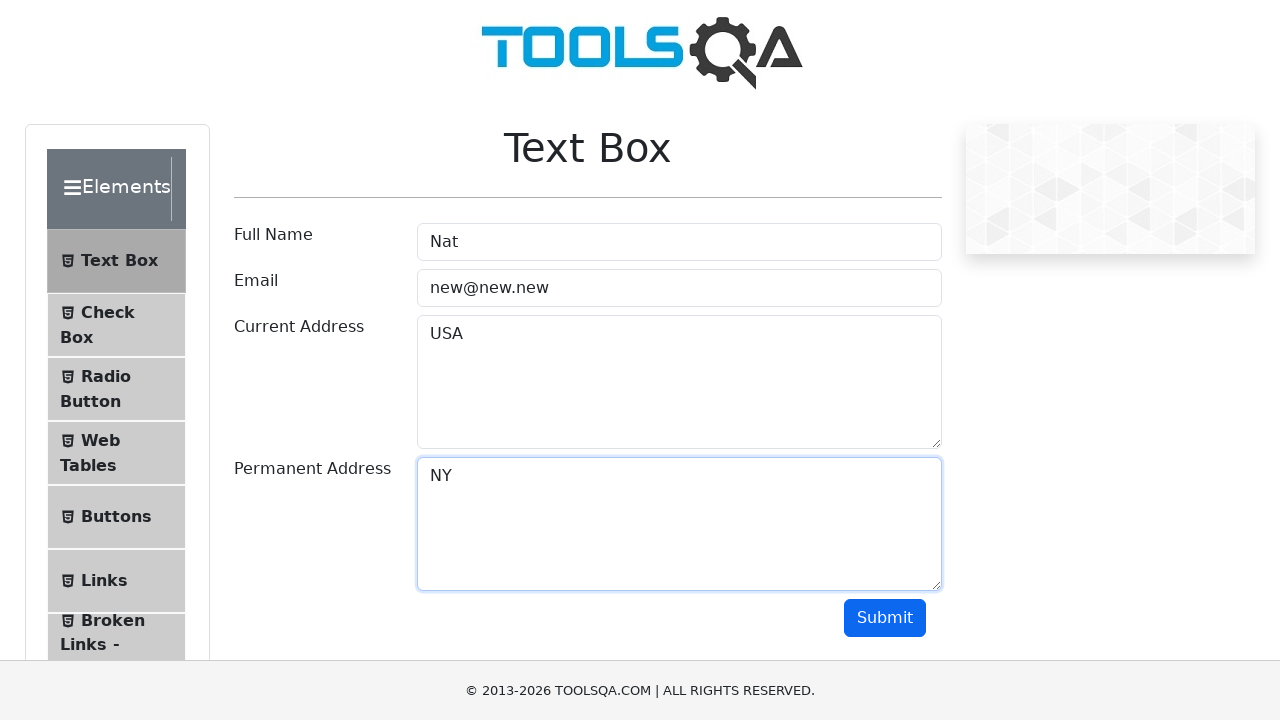

Waited for output to appear and verified form submission
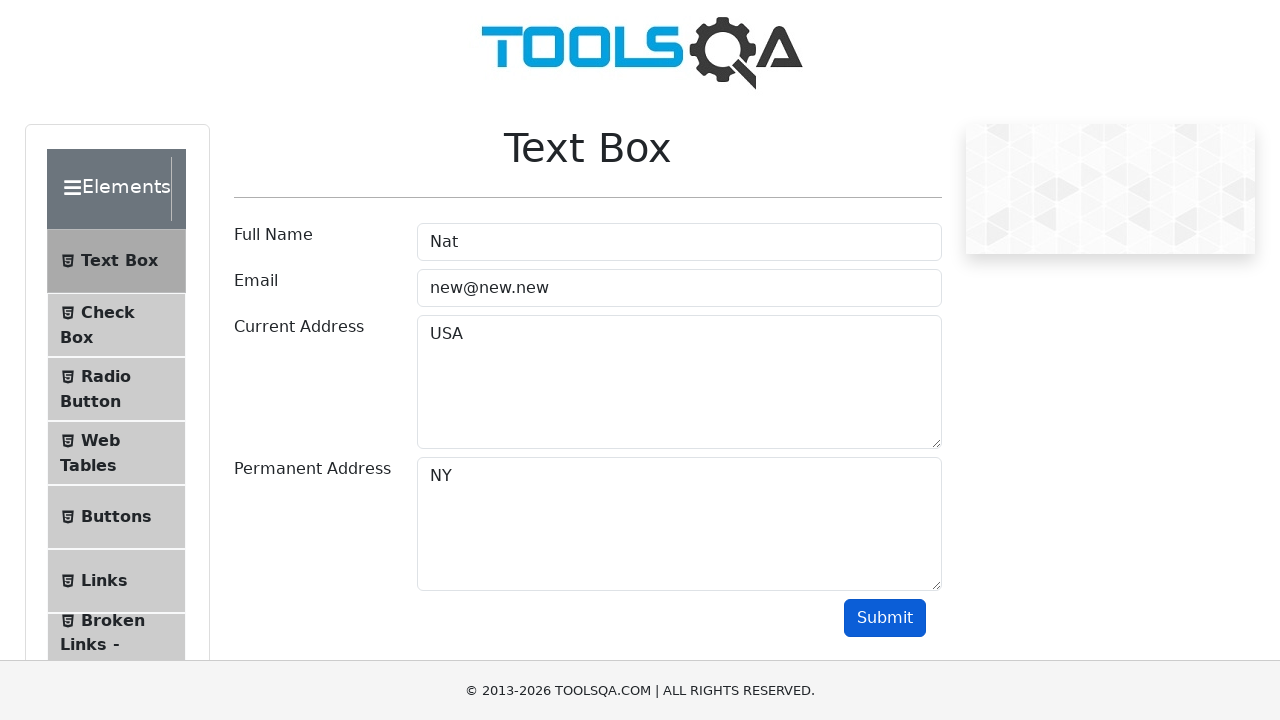

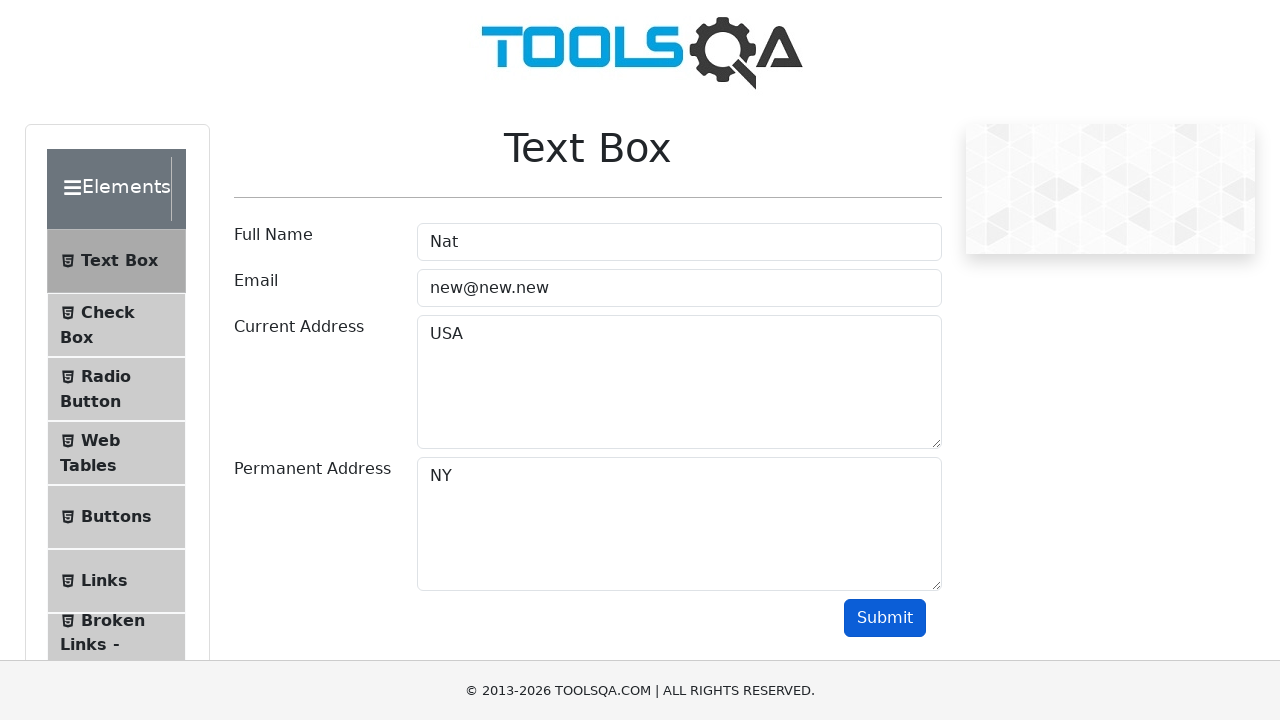